Tests selecting Option 1 from the dropdown by value and verifies the selection

Starting URL: http://the-internet.herokuapp.com/dropdown

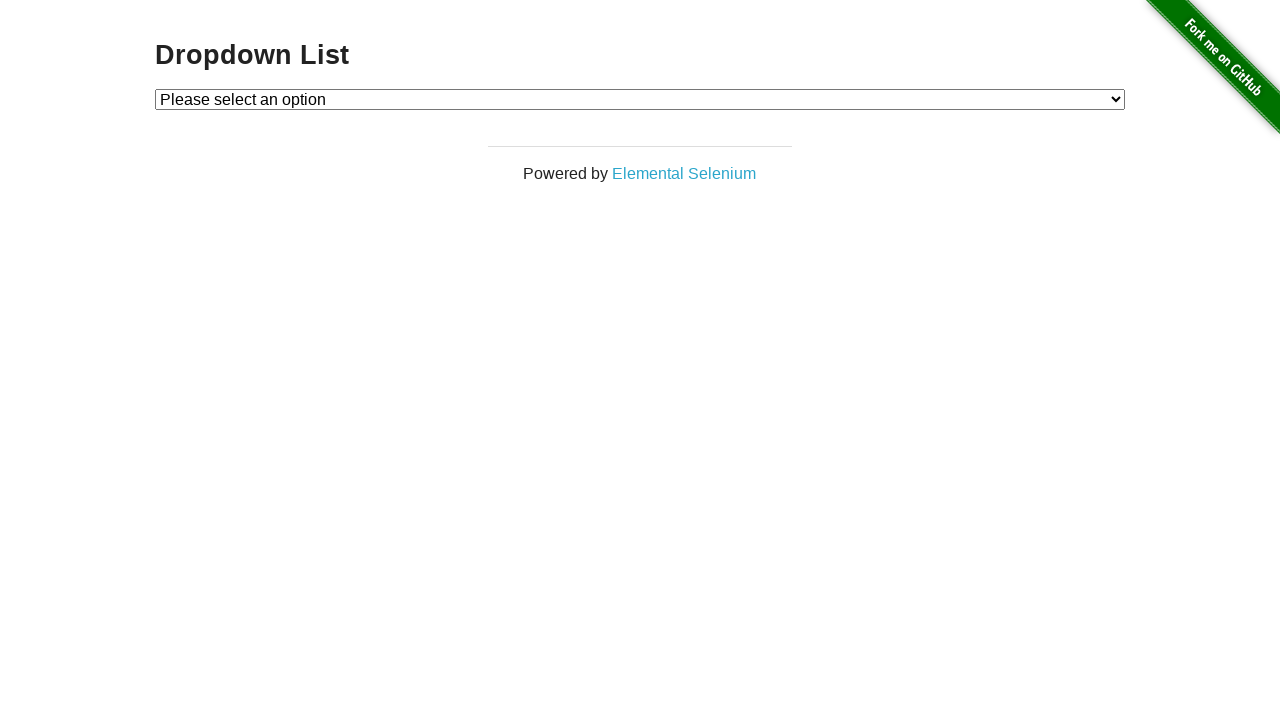

Selected Option 1 from dropdown by value on select#dropdown
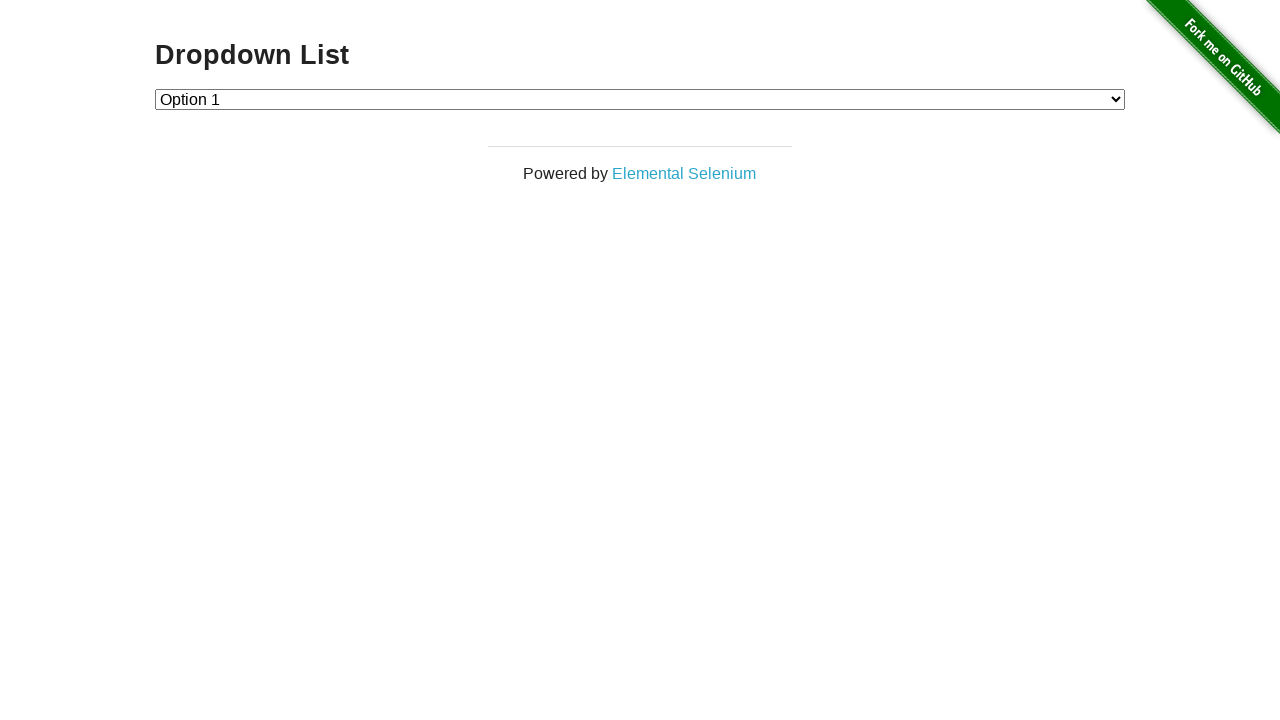

Retrieved text content of selected dropdown option
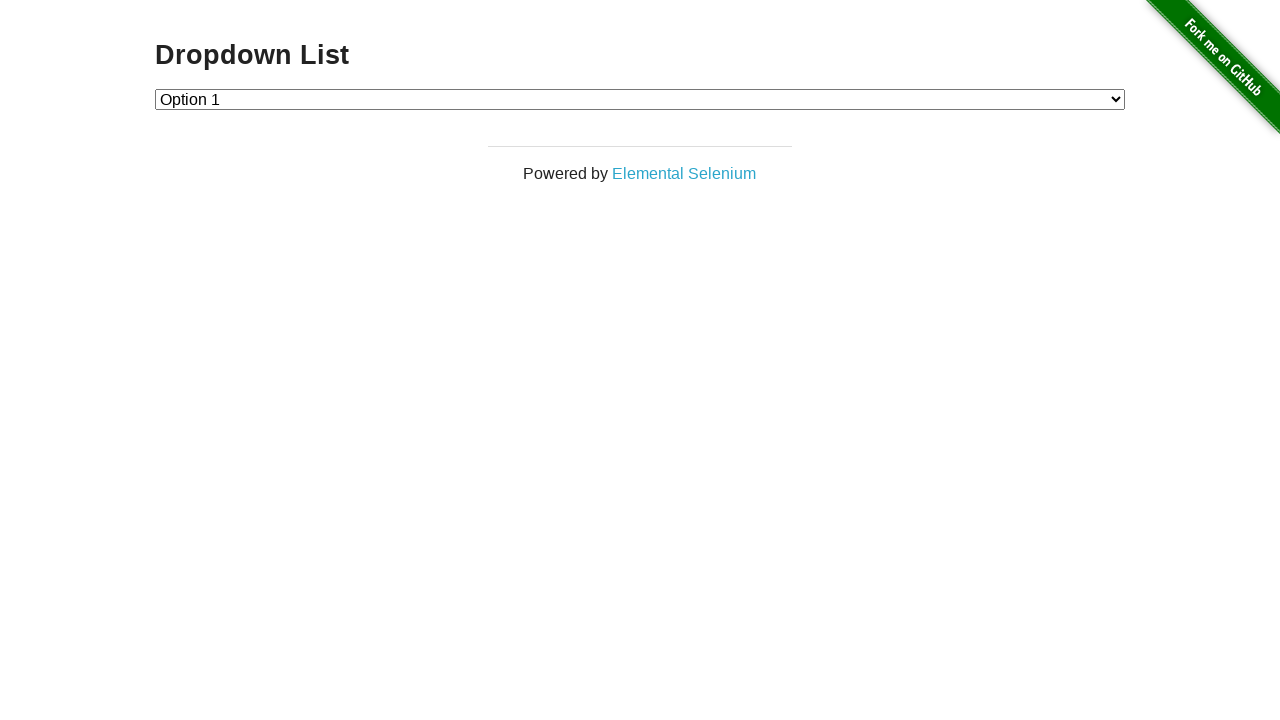

Verified that 'Option 1' was selected correctly
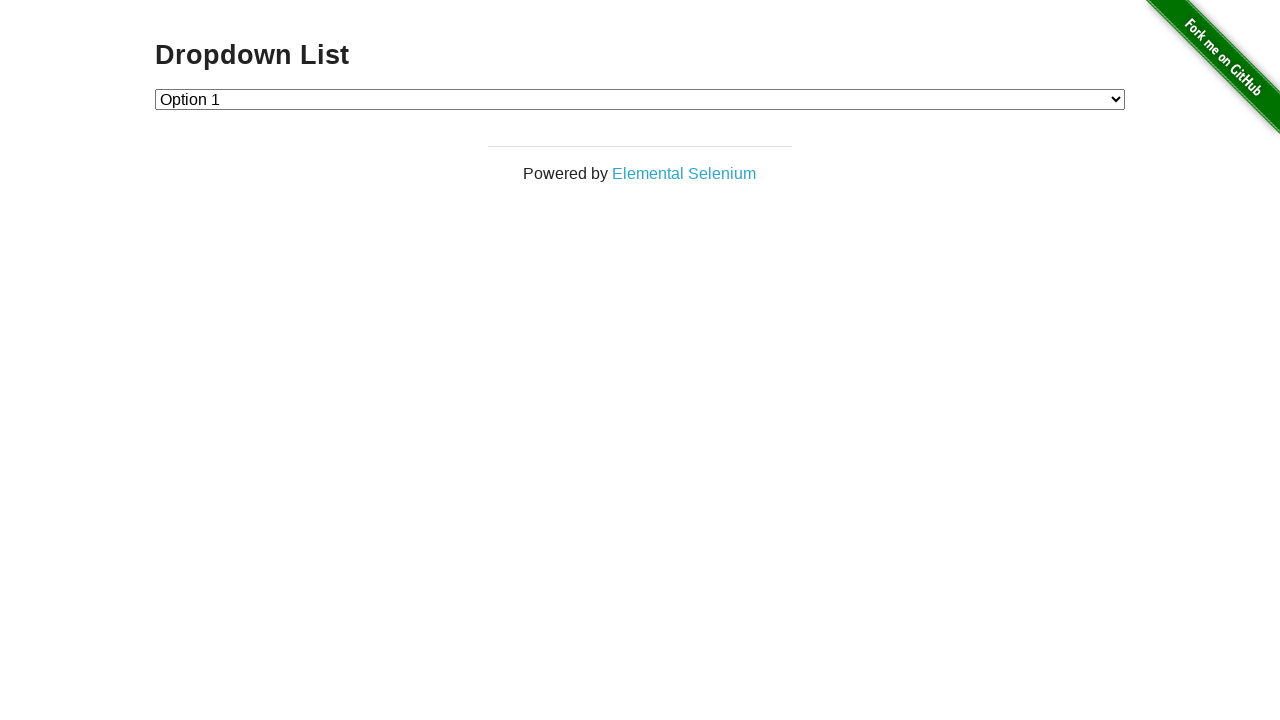

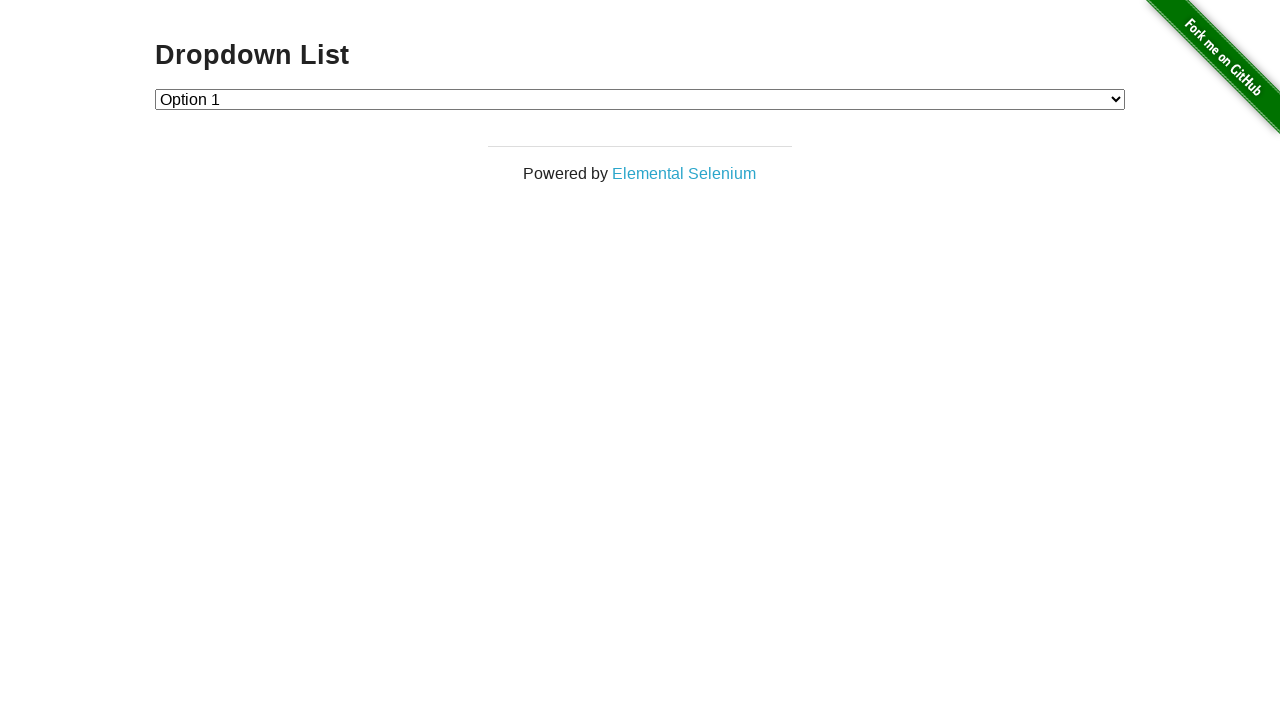